Tests double-click functionality by performing a double-click on a button and verifying the success message appears

Starting URL: https://demoqa.com/buttons

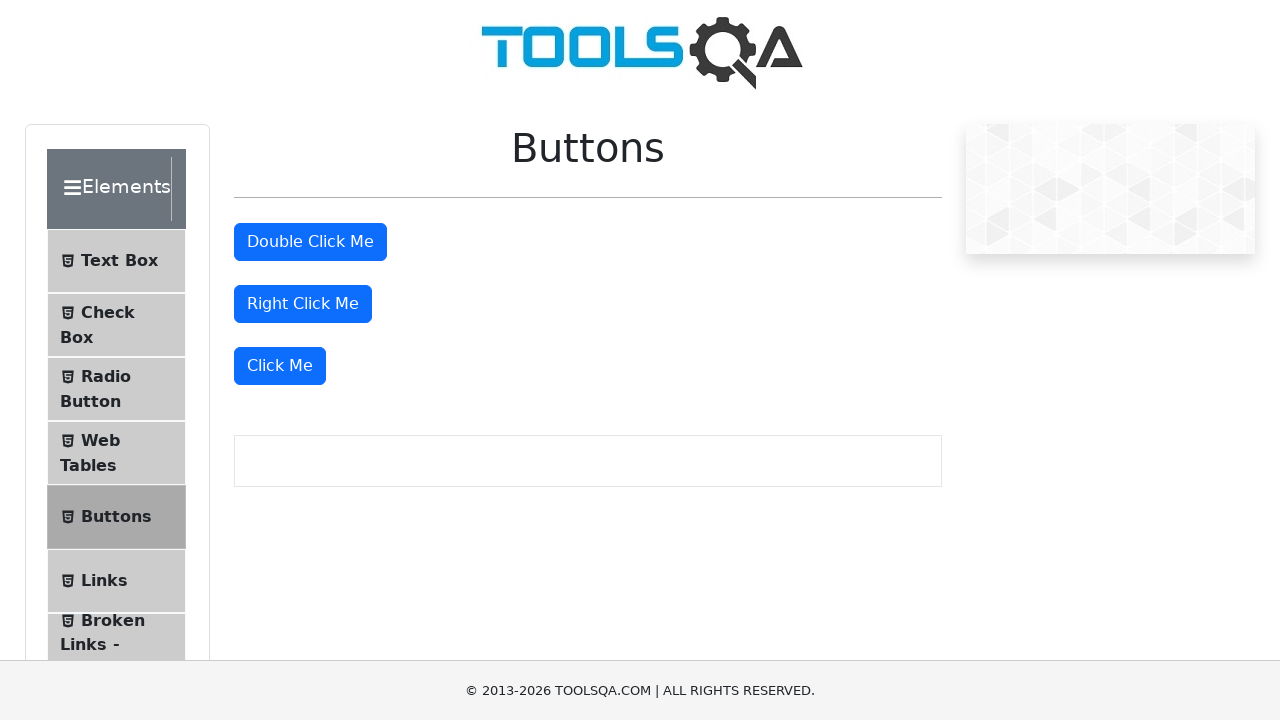

Double-clicked the double click button at (310, 242) on #doubleClickBtn
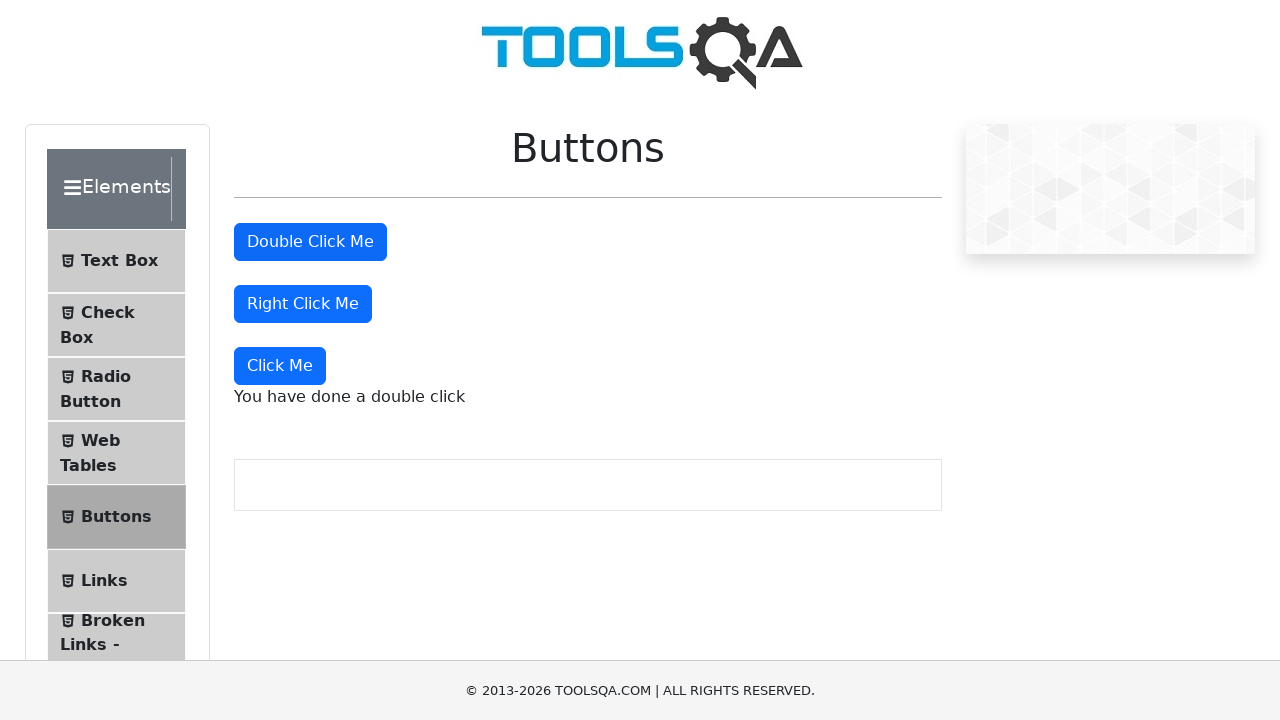

Located the success message element
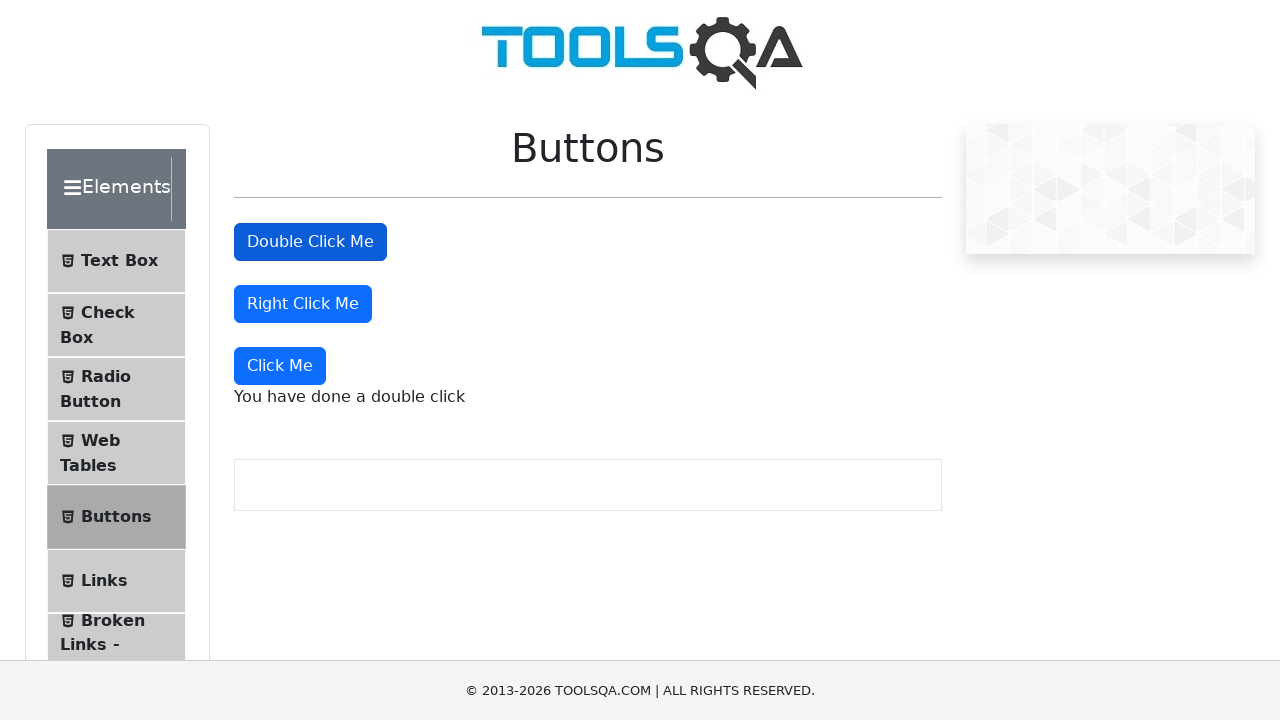

Verified success message displays 'You have done a double click'
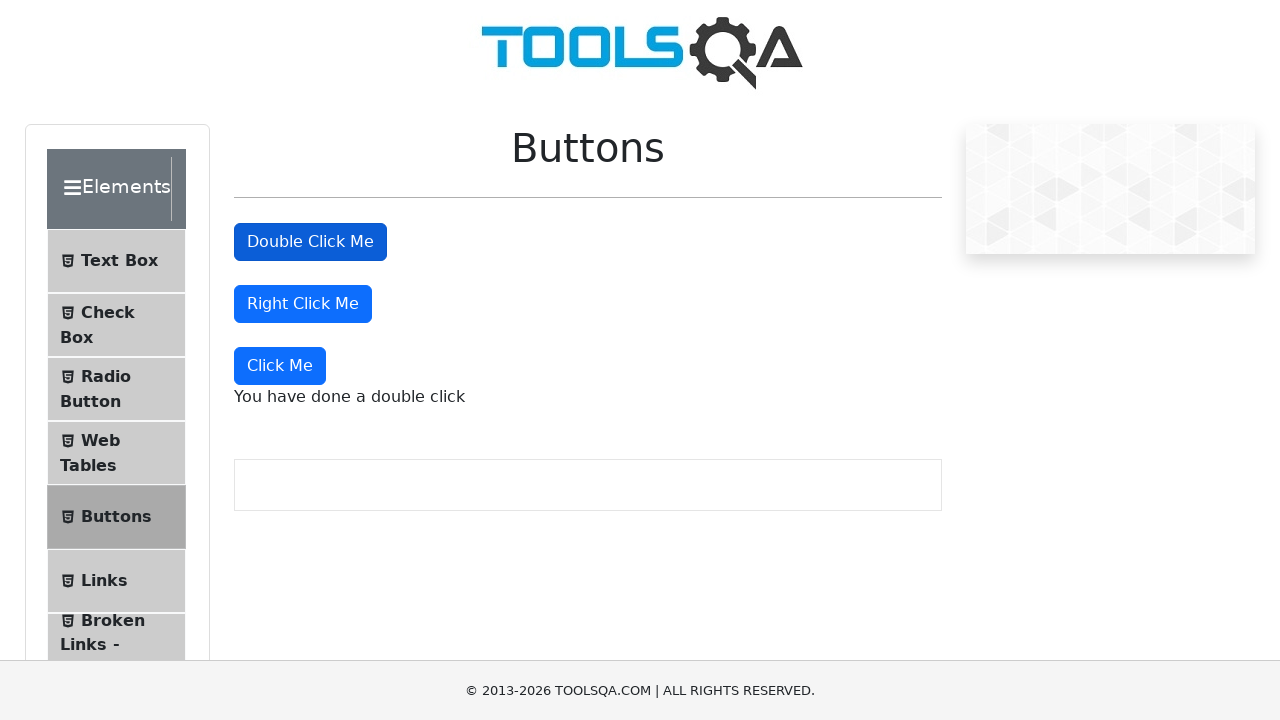

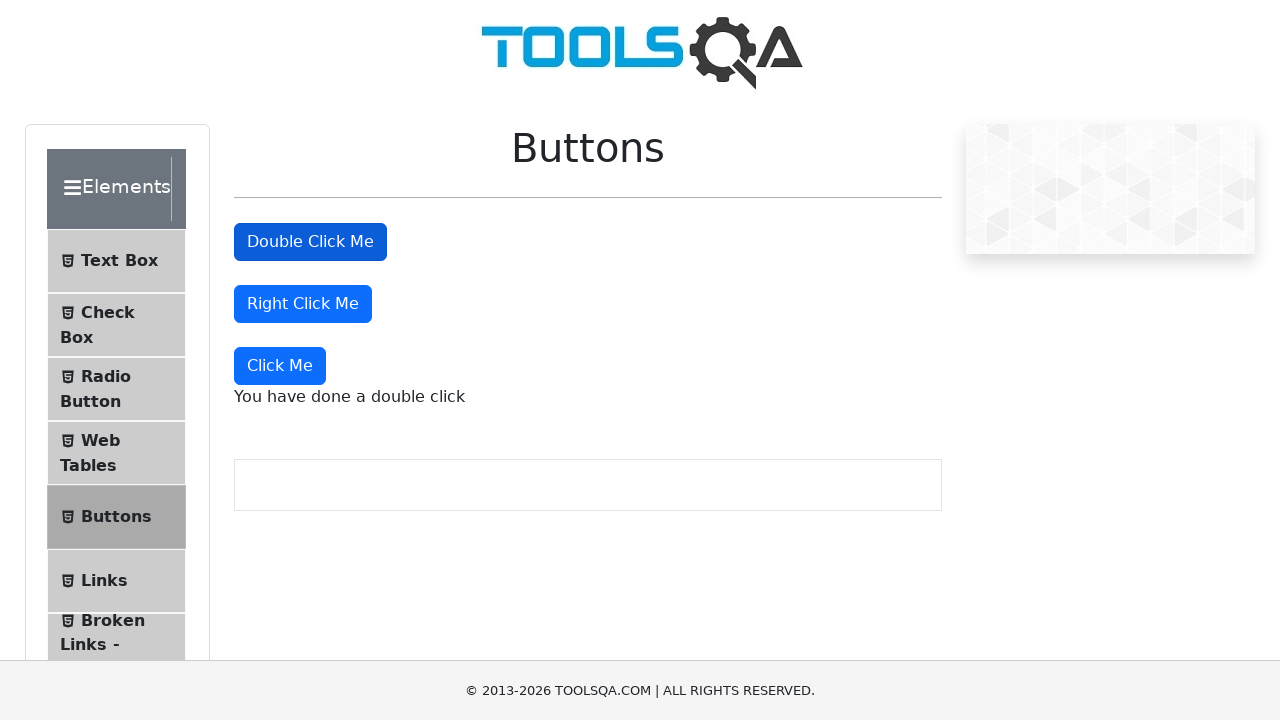